Tests login validation by entering a correct username with an incorrect password and verifying the error message

Starting URL: http://the-internet.herokuapp.com/login

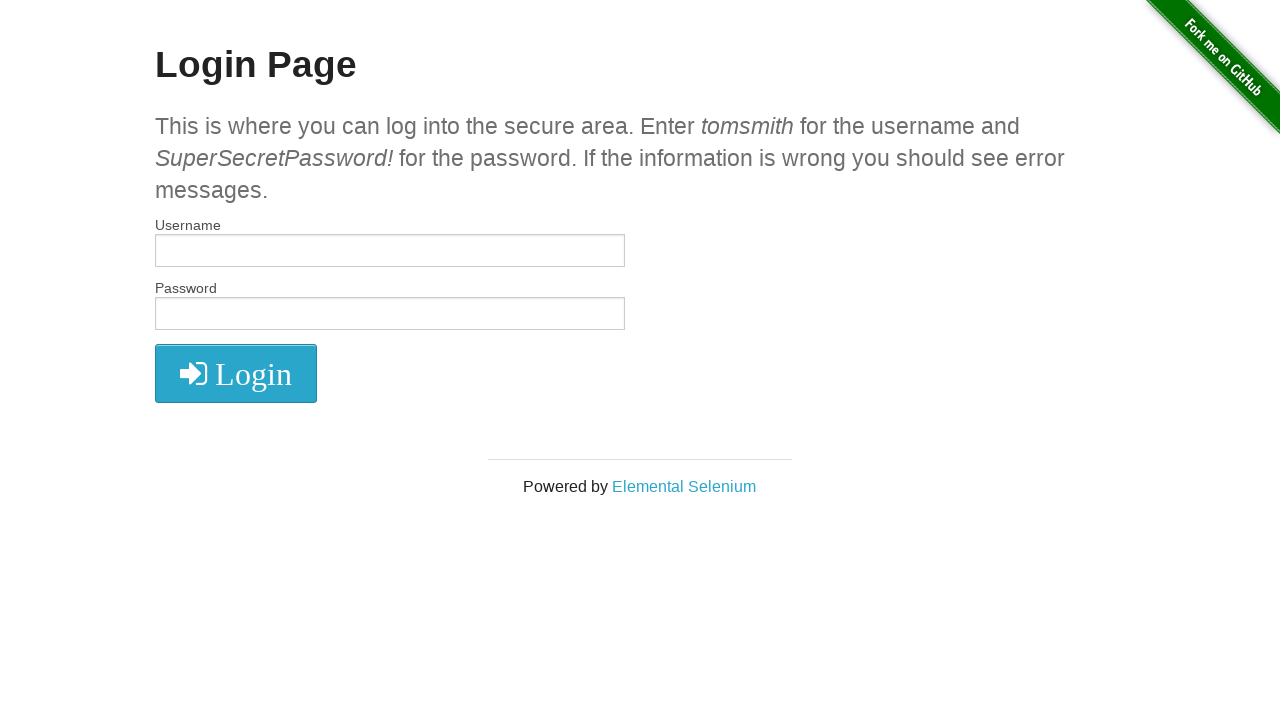

Filled username field with 'tomsmith' on #username
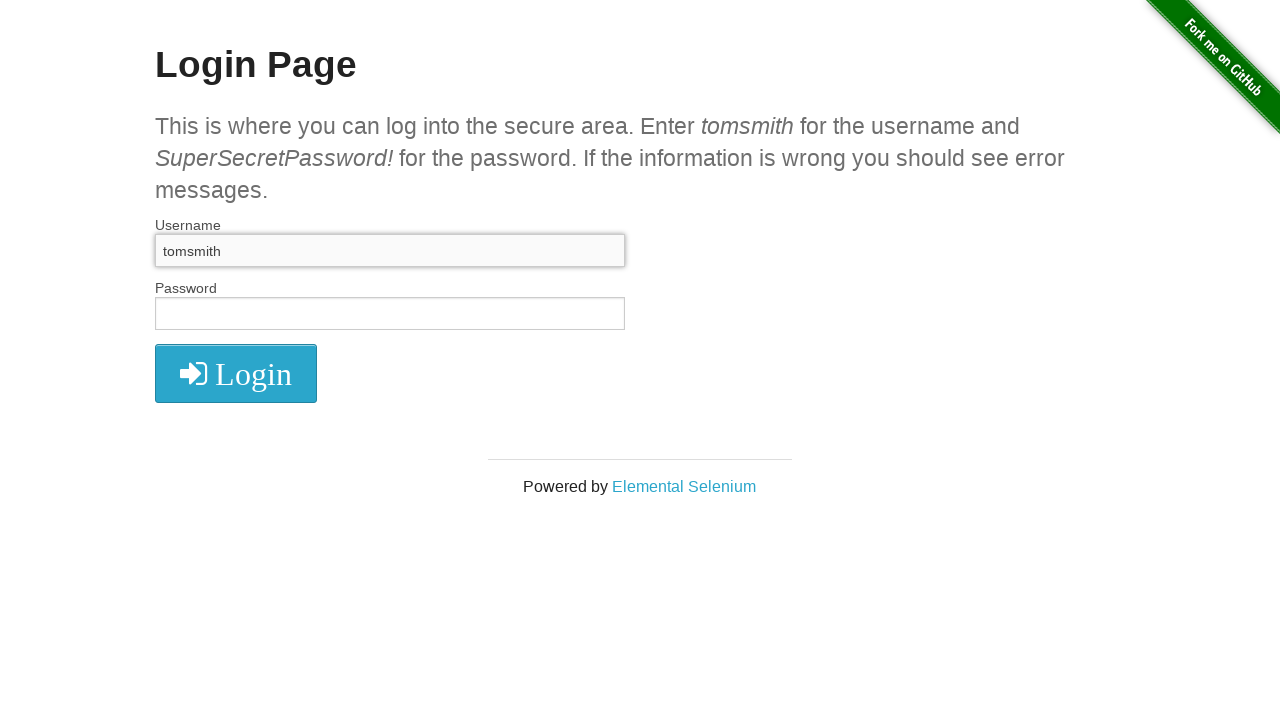

Filled password field with 'incorrect' on #password
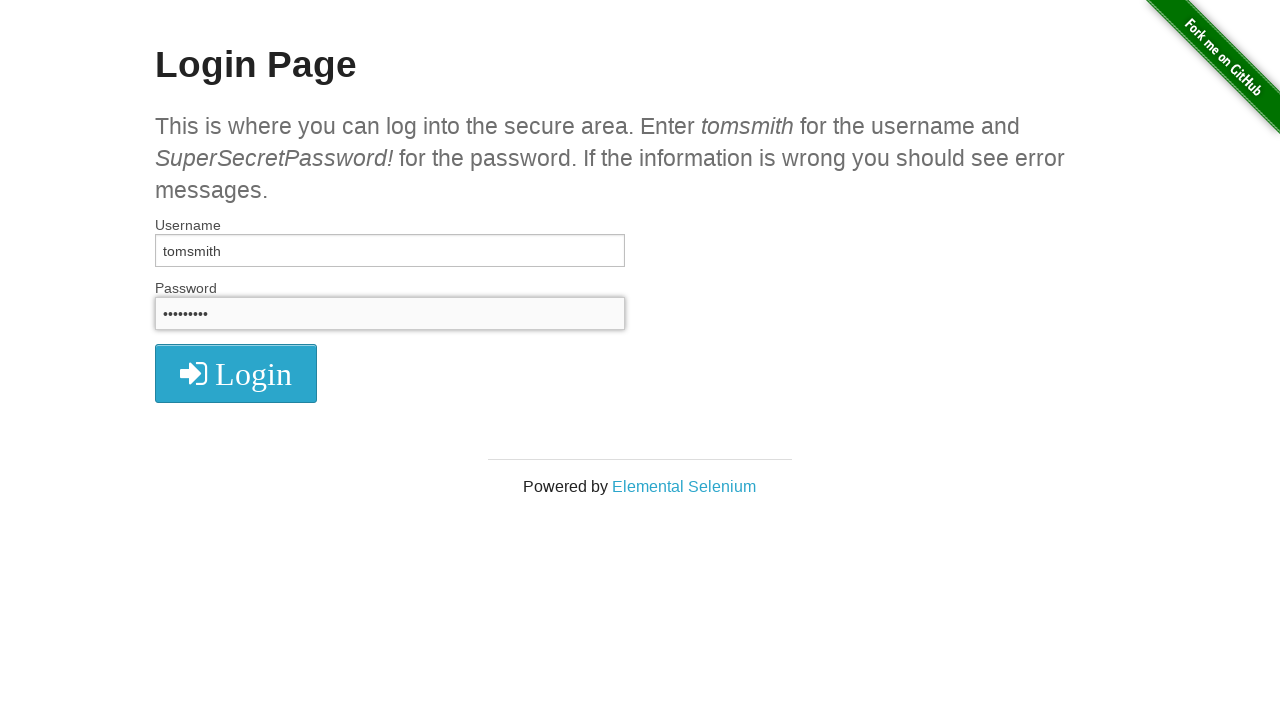

Clicked Login button at (236, 373) on button.radius
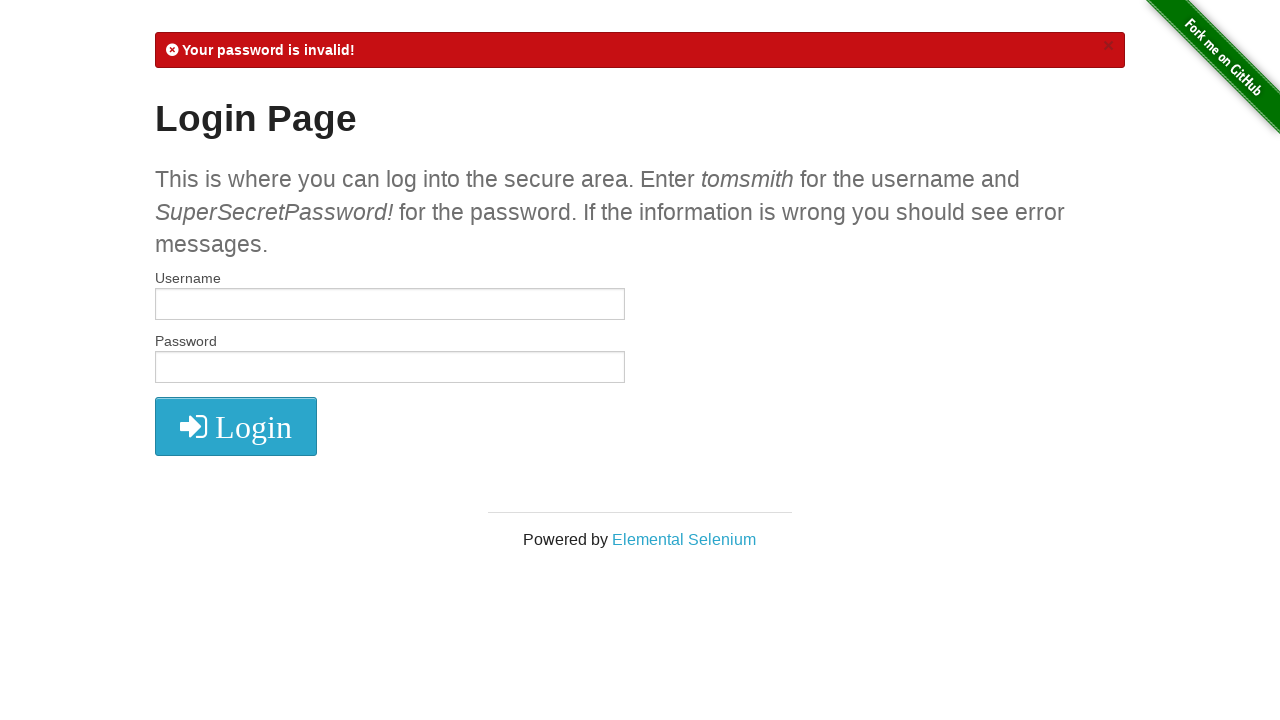

Error message element loaded
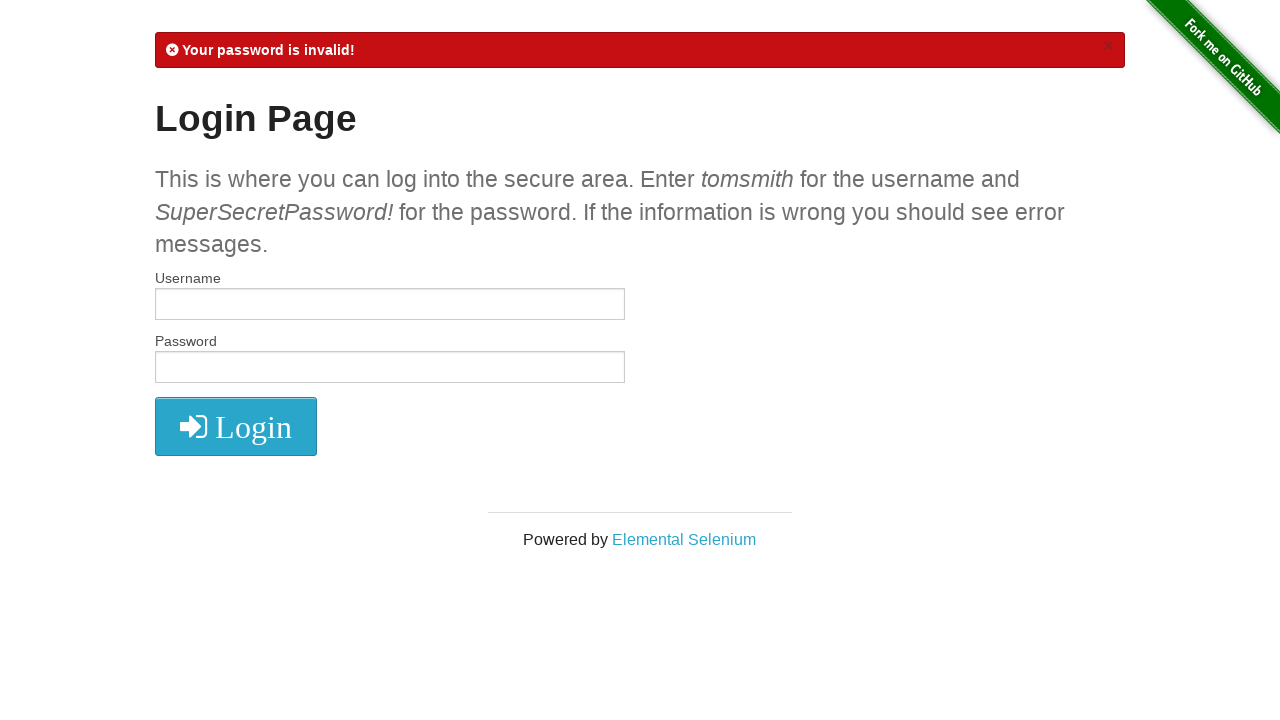

Located error message element
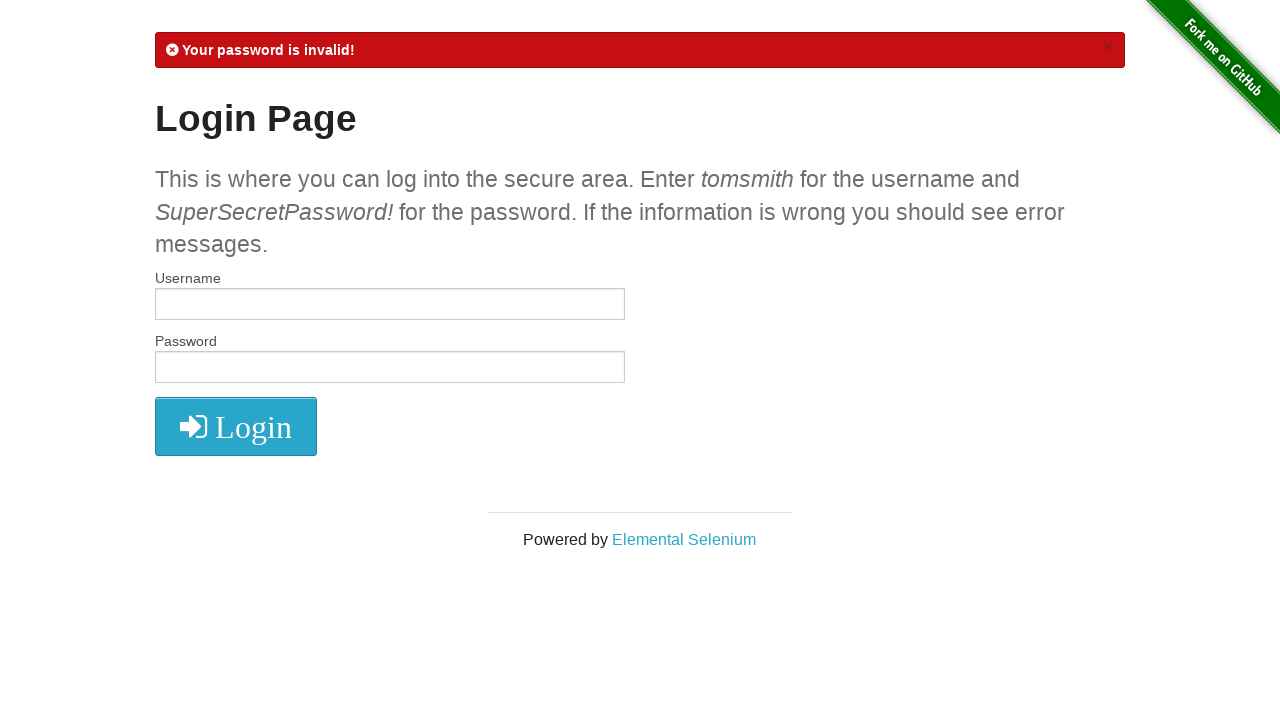

Verified error message is visible
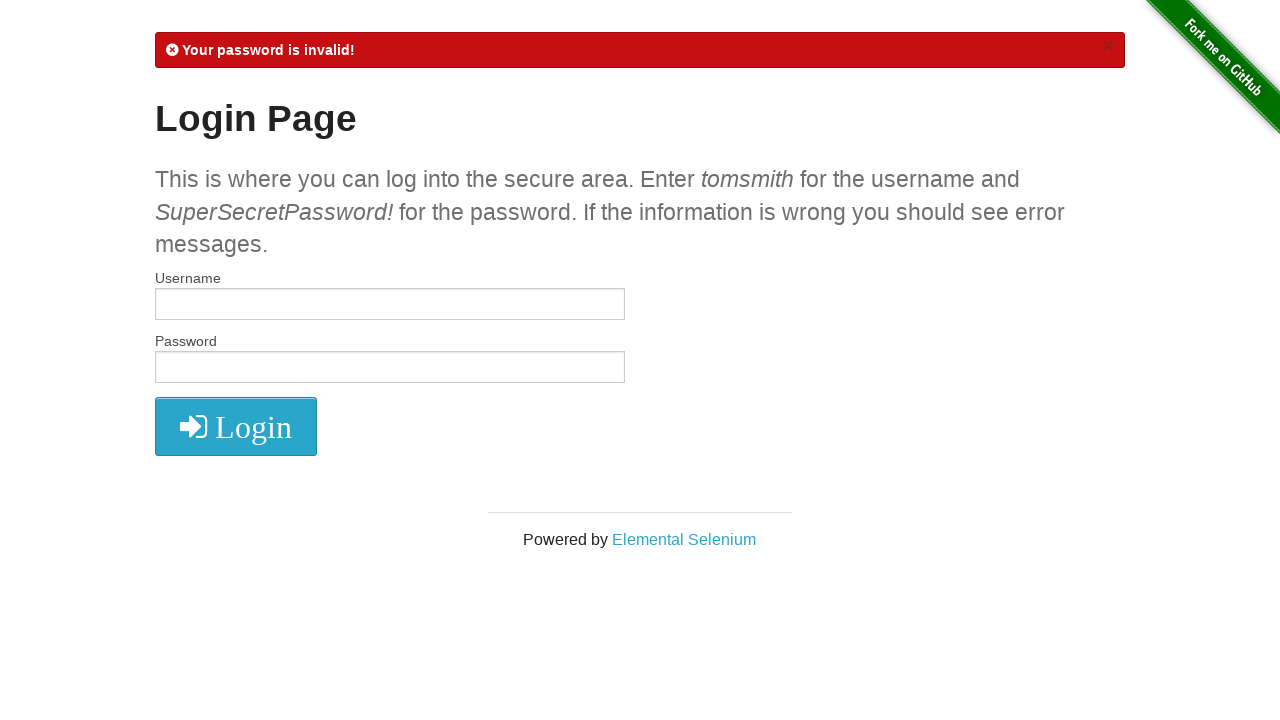

Verified error message contains 'Your password is invalid!'
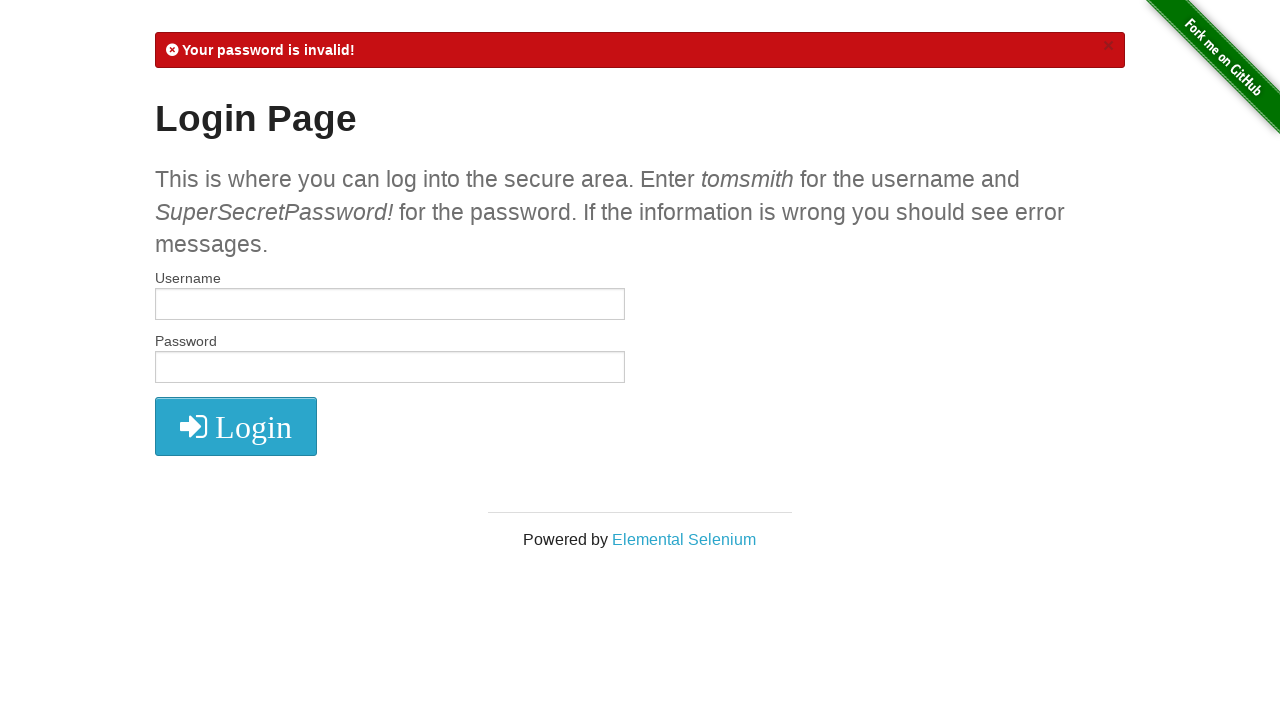

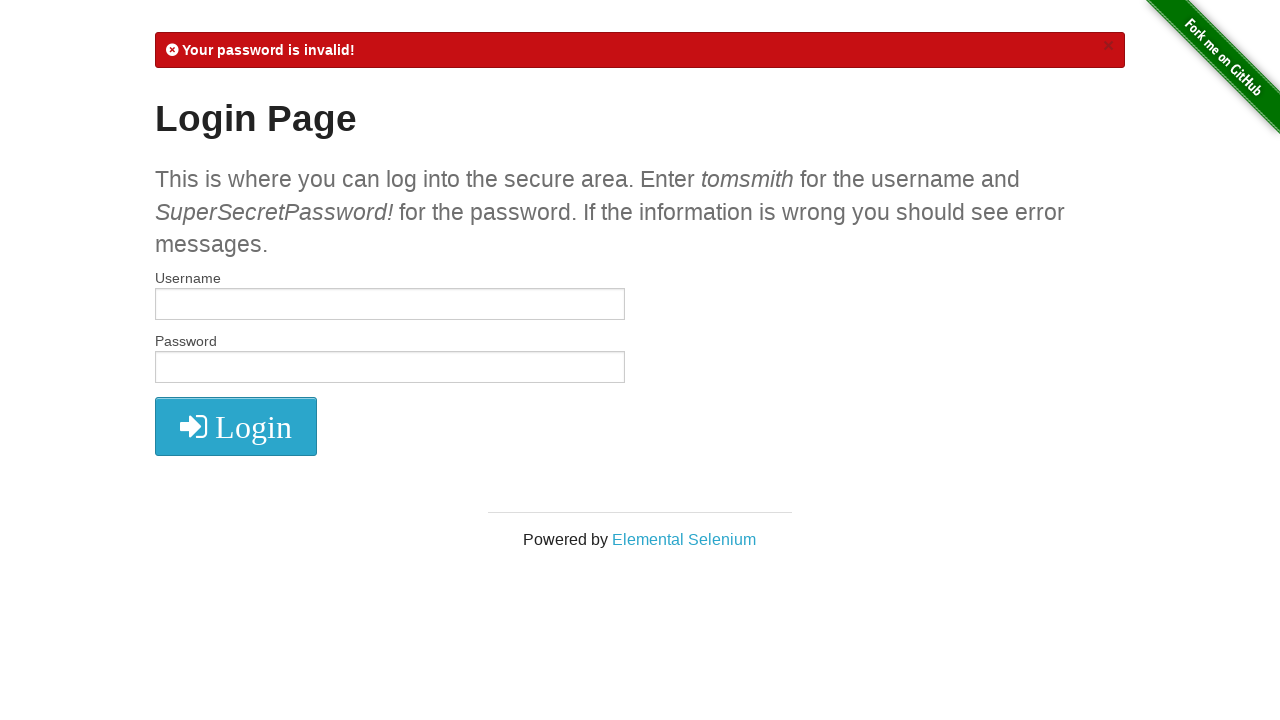